Tests that new todo items are appended to the bottom of the list by creating 3 items and verifying the count

Starting URL: https://demo.playwright.dev/todomvc

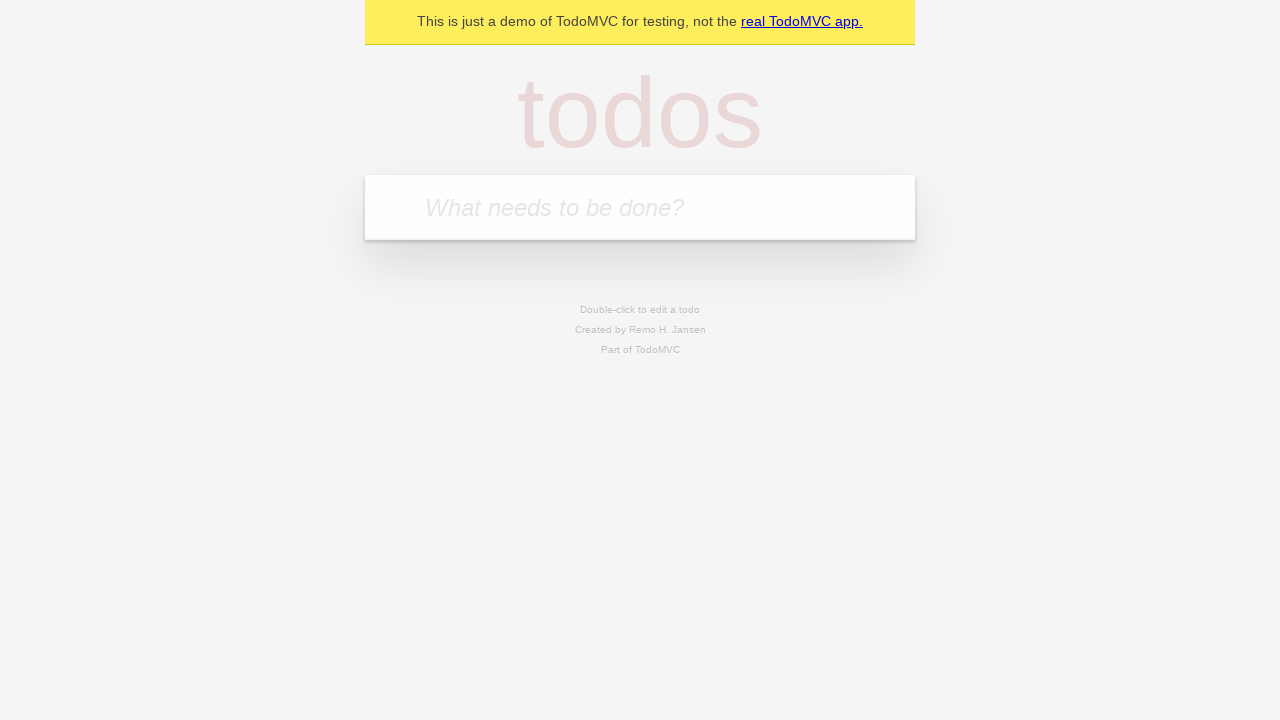

Filled todo input with 'buy some cheese' on internal:attr=[placeholder="What needs to be done?"i]
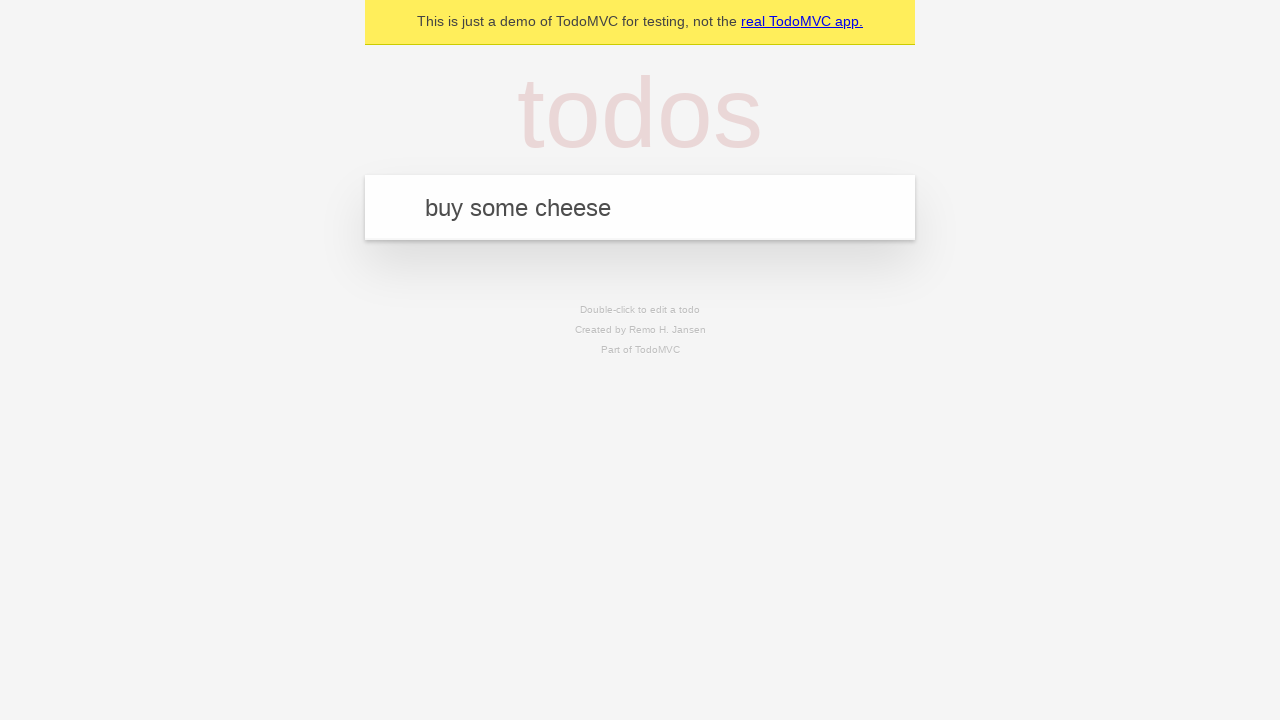

Pressed Enter to create todo item 'buy some cheese' on internal:attr=[placeholder="What needs to be done?"i]
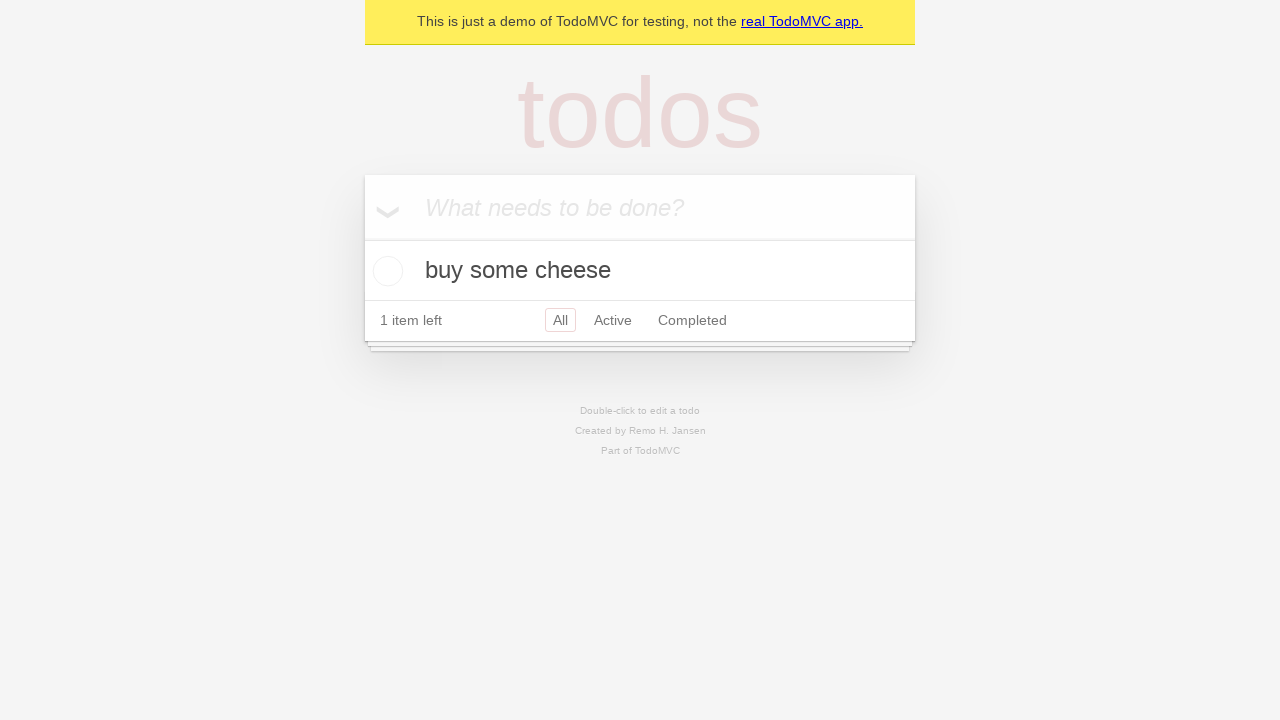

Filled todo input with 'feed the cat' on internal:attr=[placeholder="What needs to be done?"i]
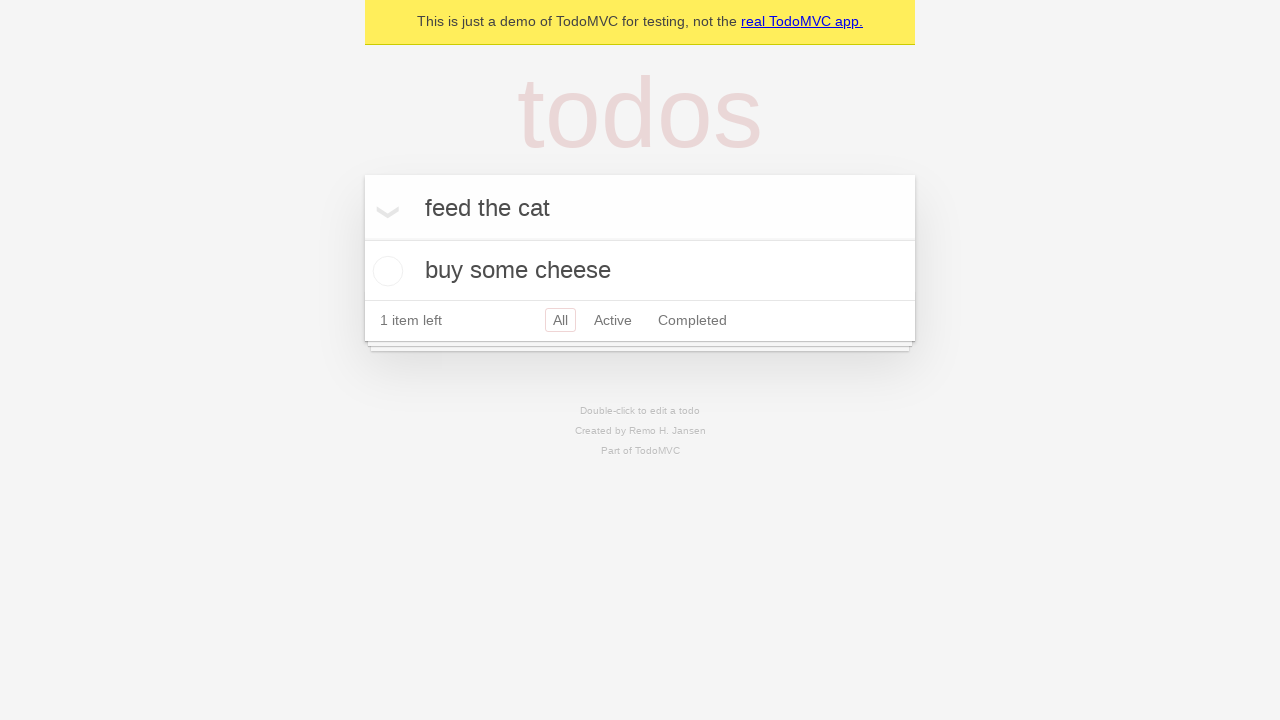

Pressed Enter to create todo item 'feed the cat' on internal:attr=[placeholder="What needs to be done?"i]
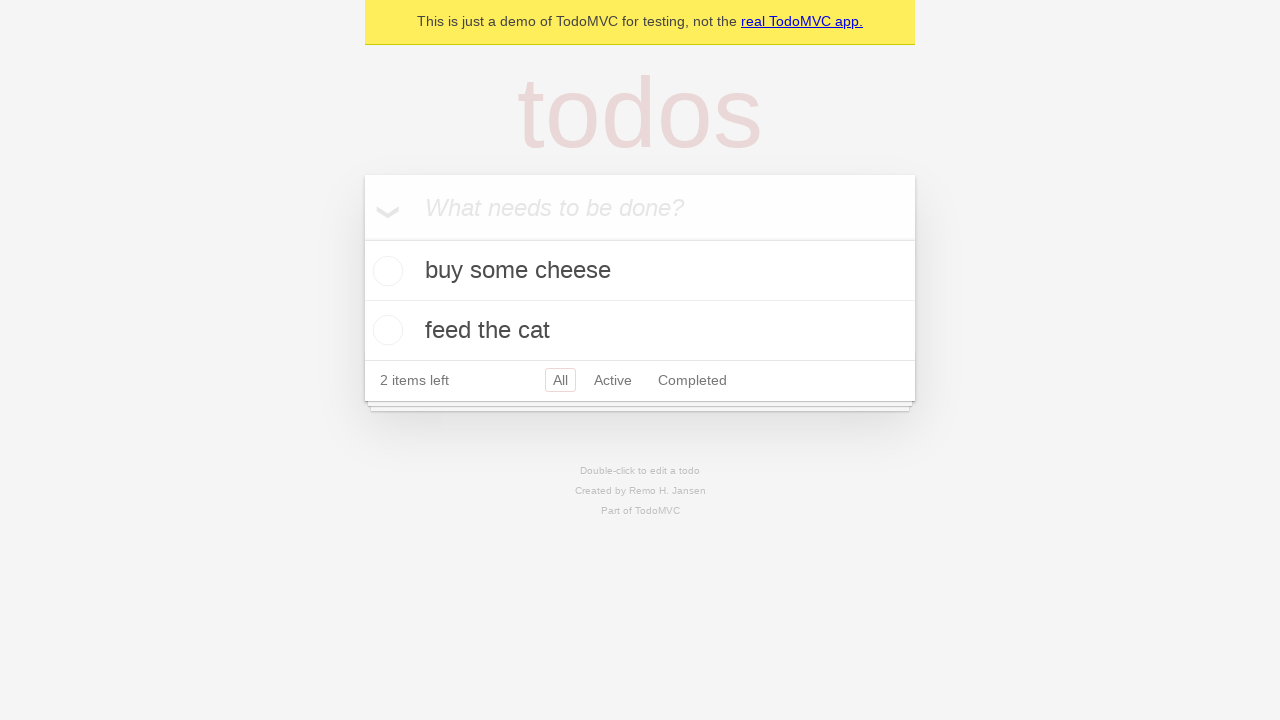

Filled todo input with 'book a doctors appointment' on internal:attr=[placeholder="What needs to be done?"i]
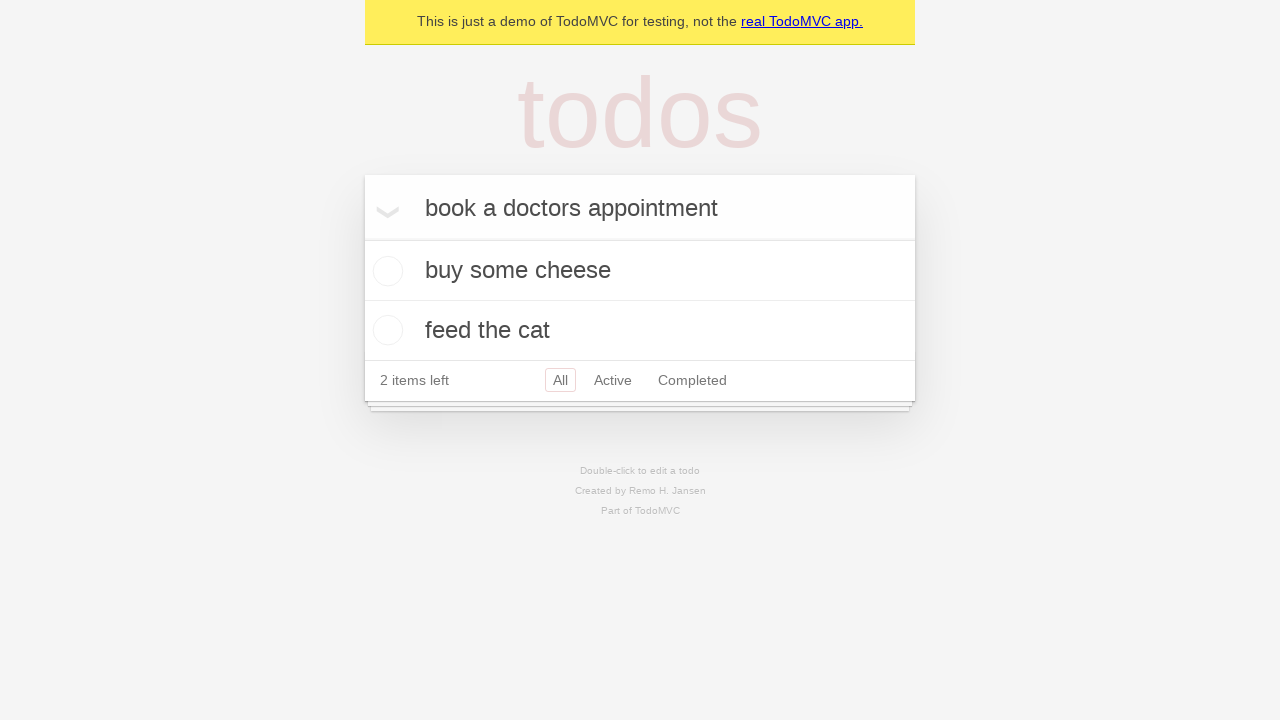

Pressed Enter to create todo item 'book a doctors appointment' on internal:attr=[placeholder="What needs to be done?"i]
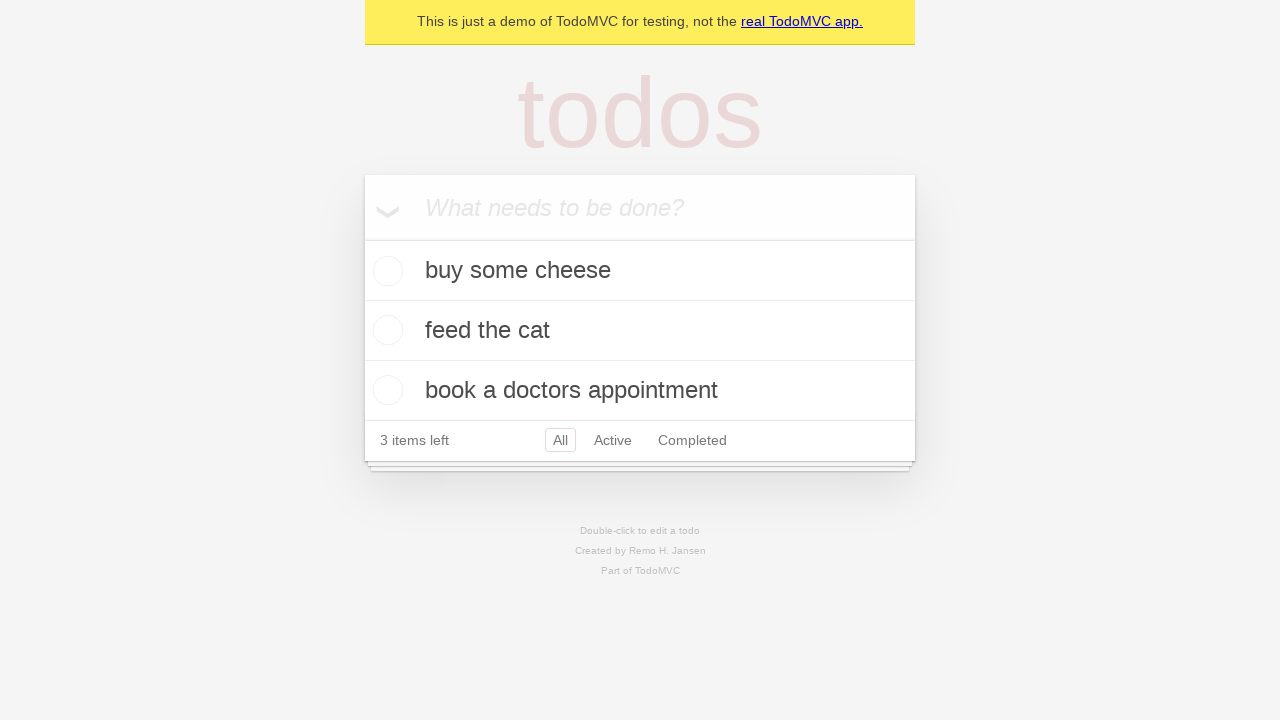

Waited for '3 items left' text to appear
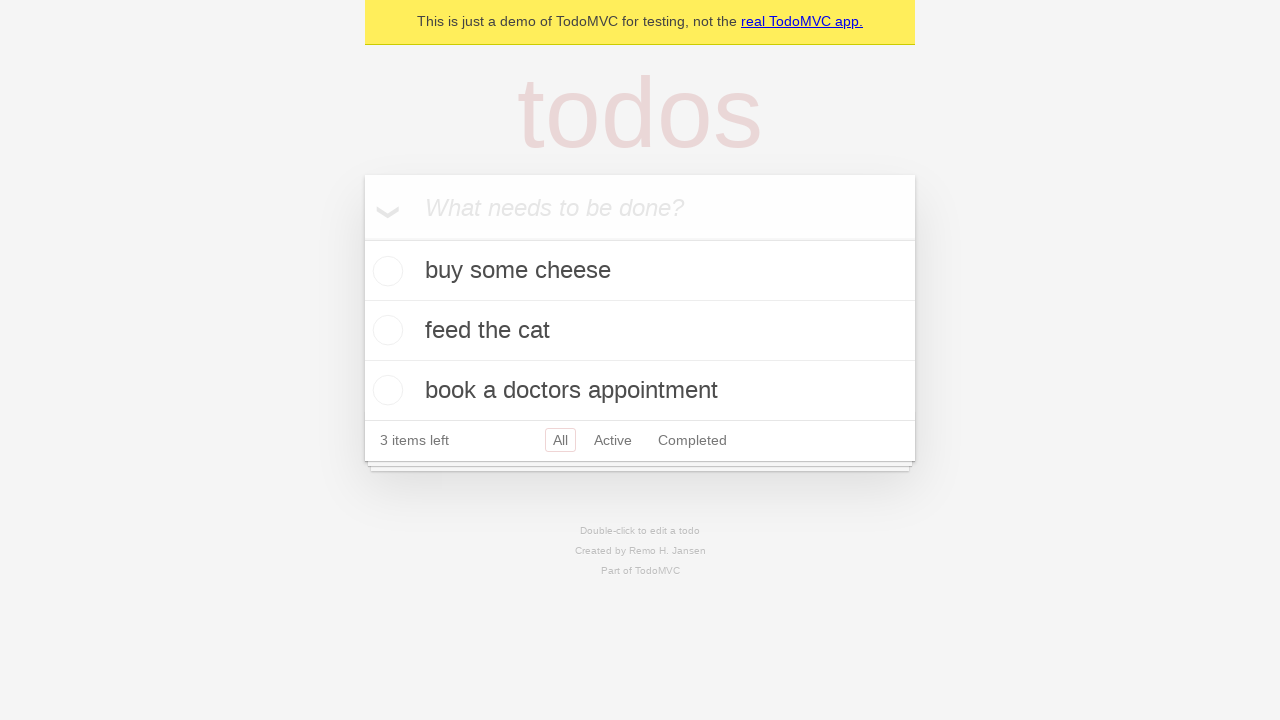

Verified third todo item is visible in the list
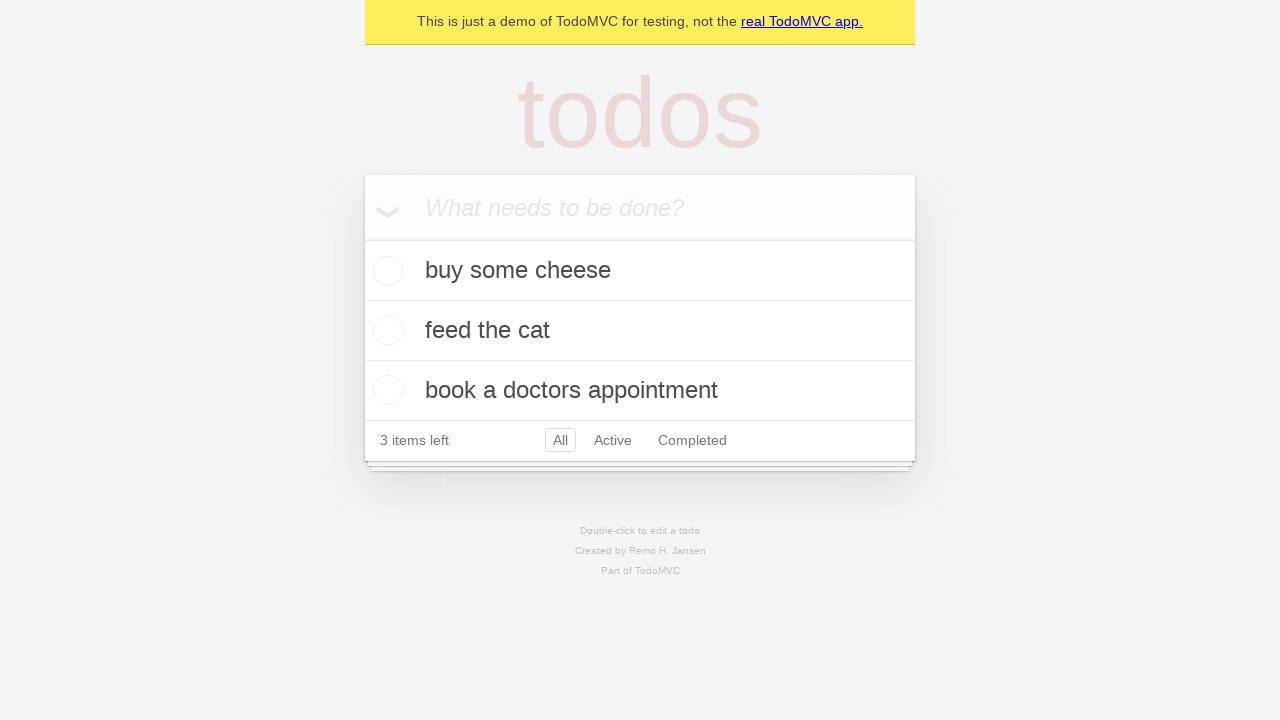

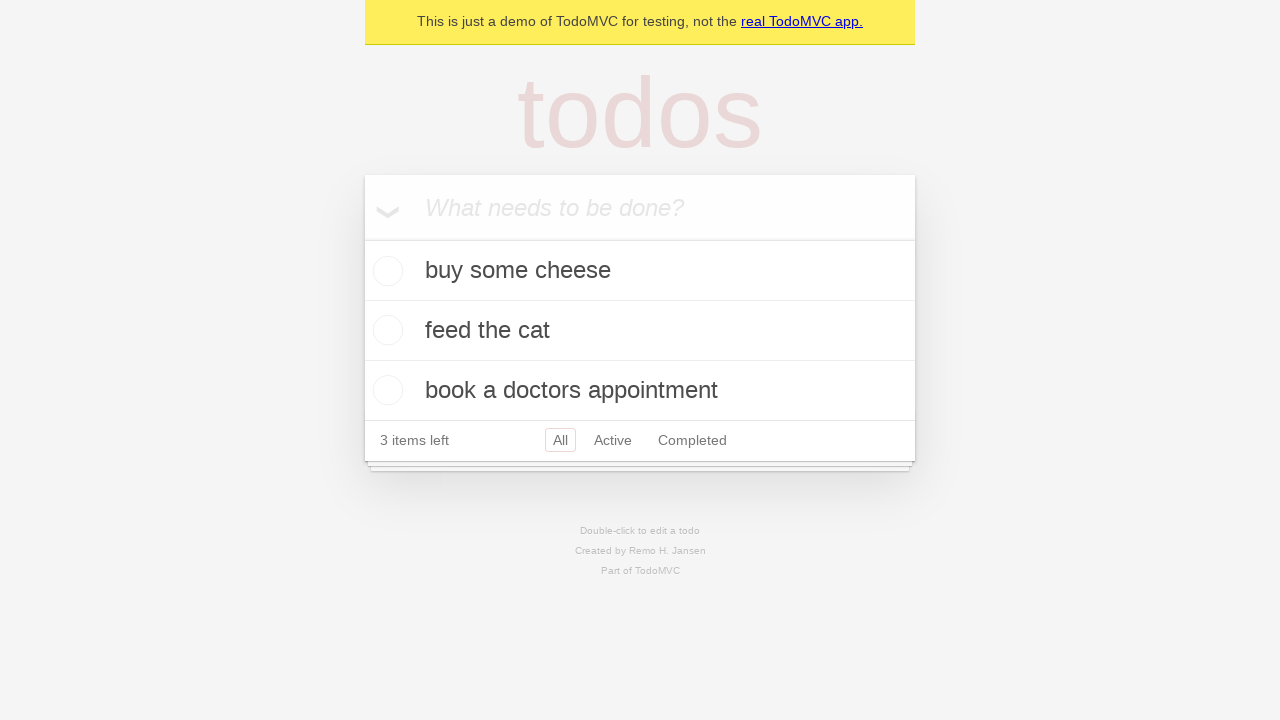